Tests window switching functionality by clicking a link that opens a new window, verifying text and title in both windows, and switching back to the original window.

Starting URL: https://the-internet.herokuapp.com/windows

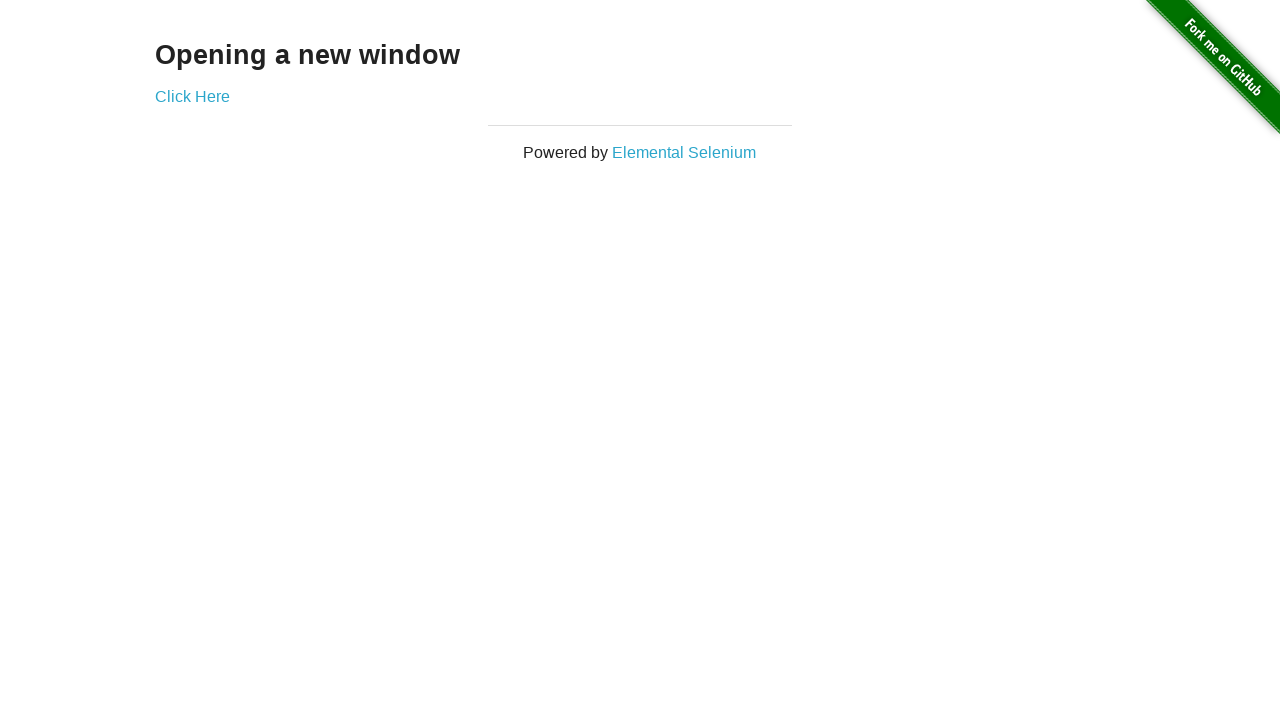

Retrieved heading text from page
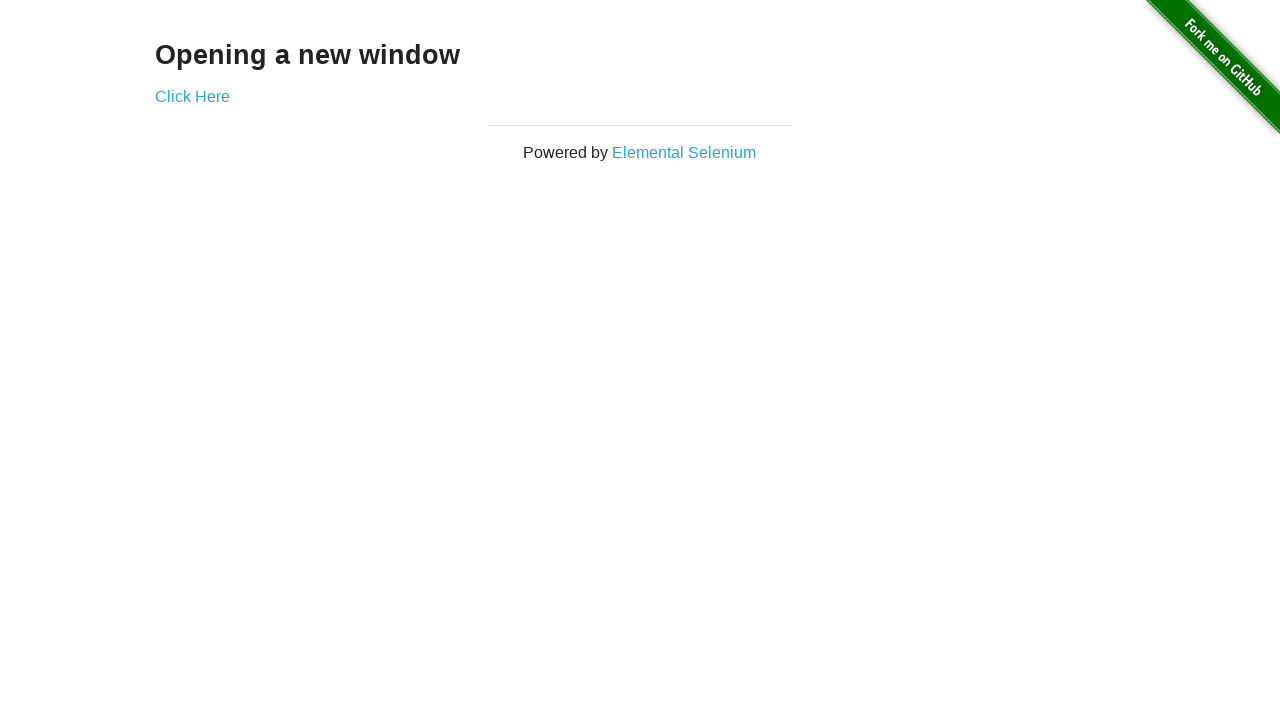

Verified page heading is 'Opening a new window'
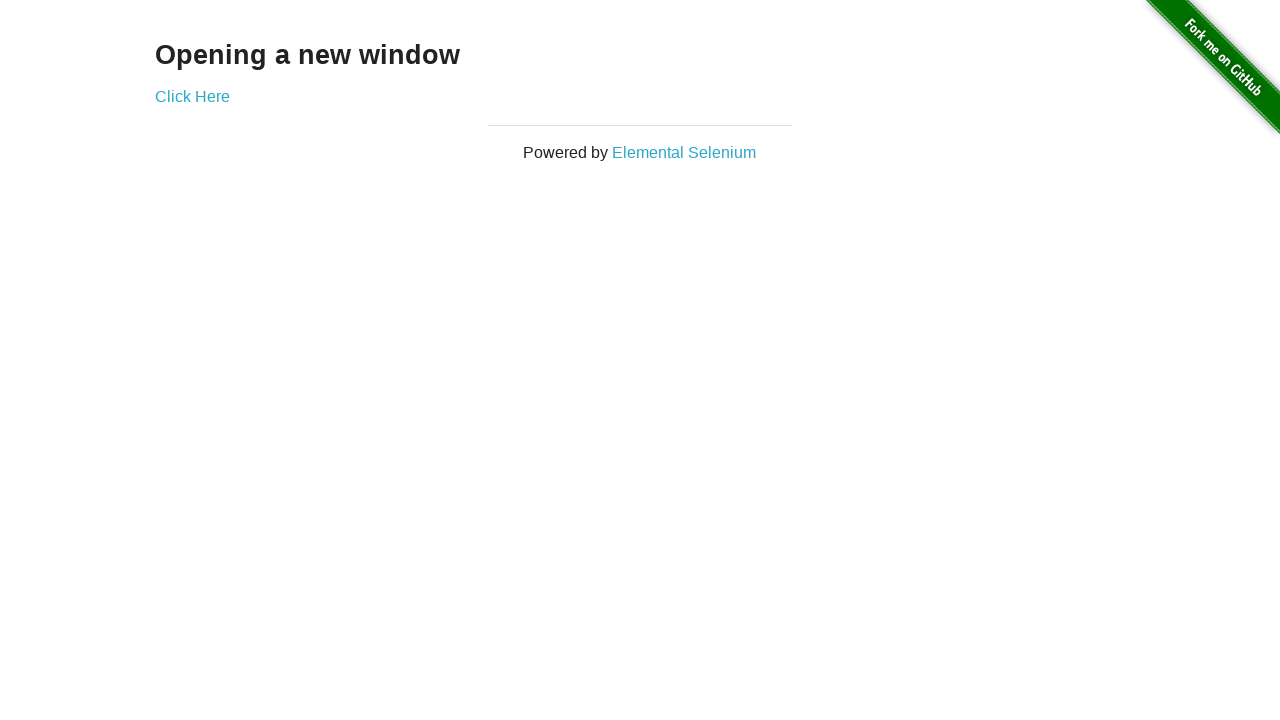

Verified page title is 'The Internet'
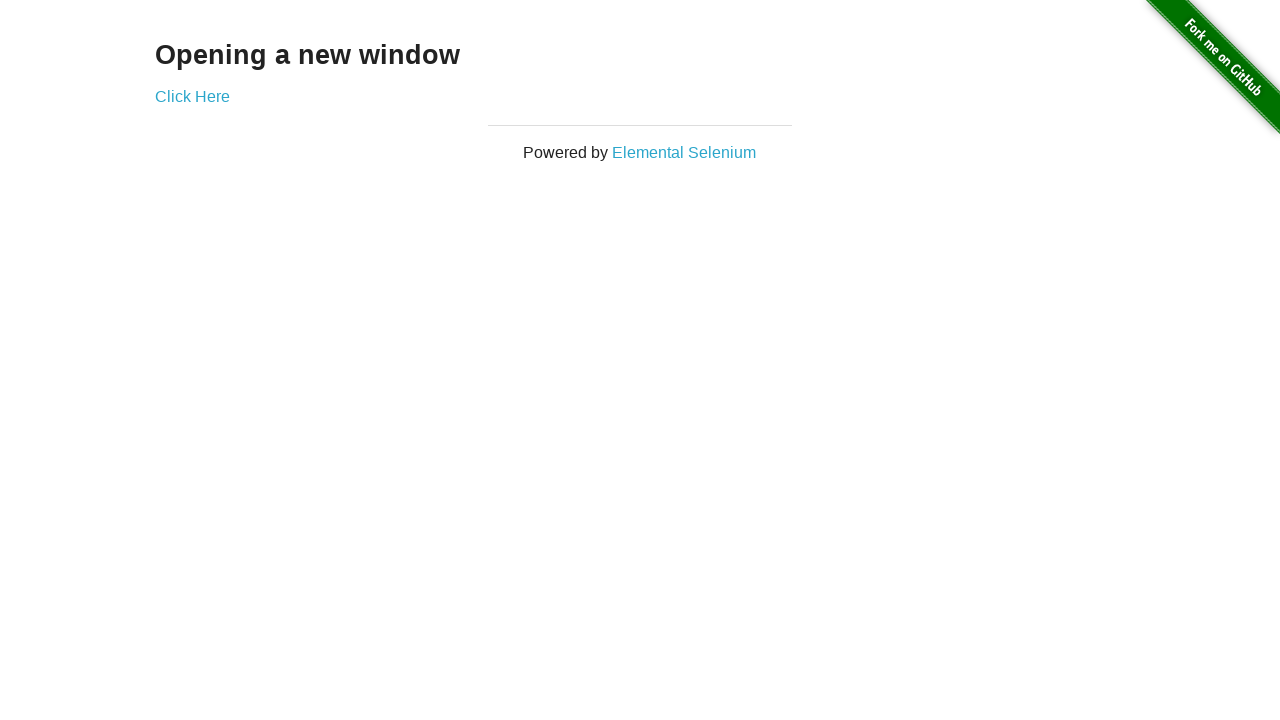

Stored reference to original page
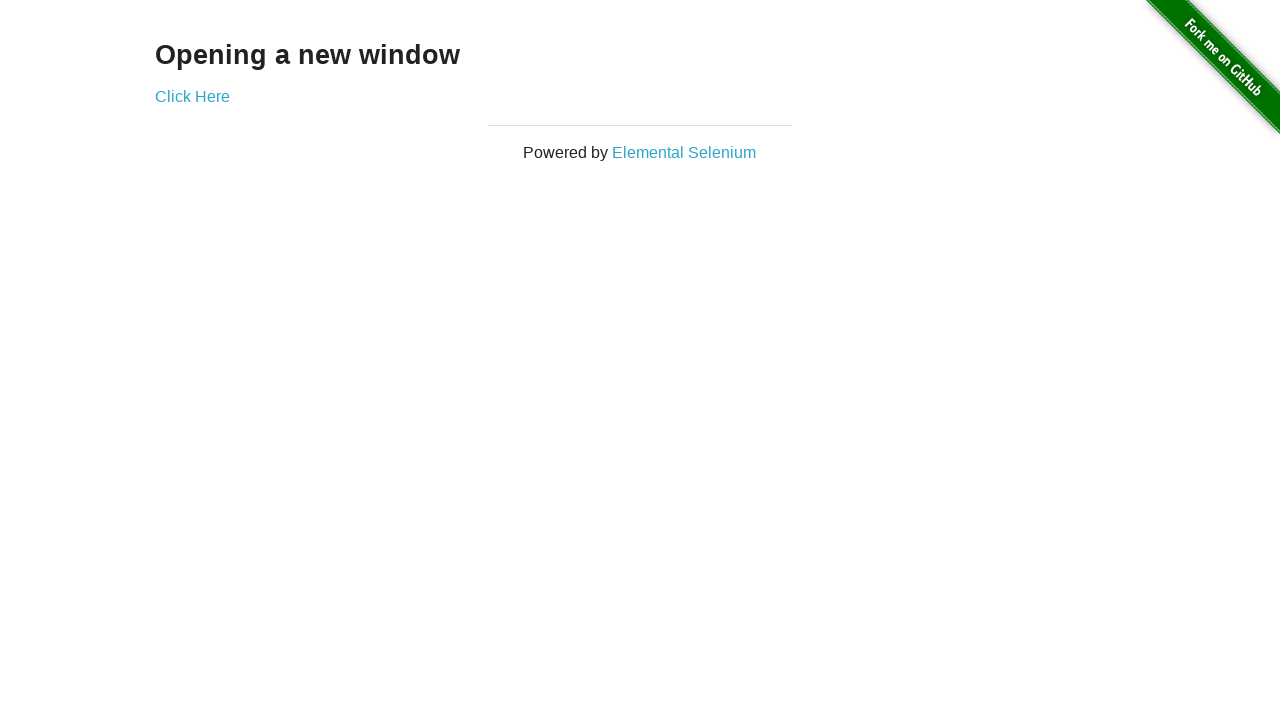

Clicked 'Click Here' link to open new window at (192, 96) on xpath=//*[text()='Click Here']
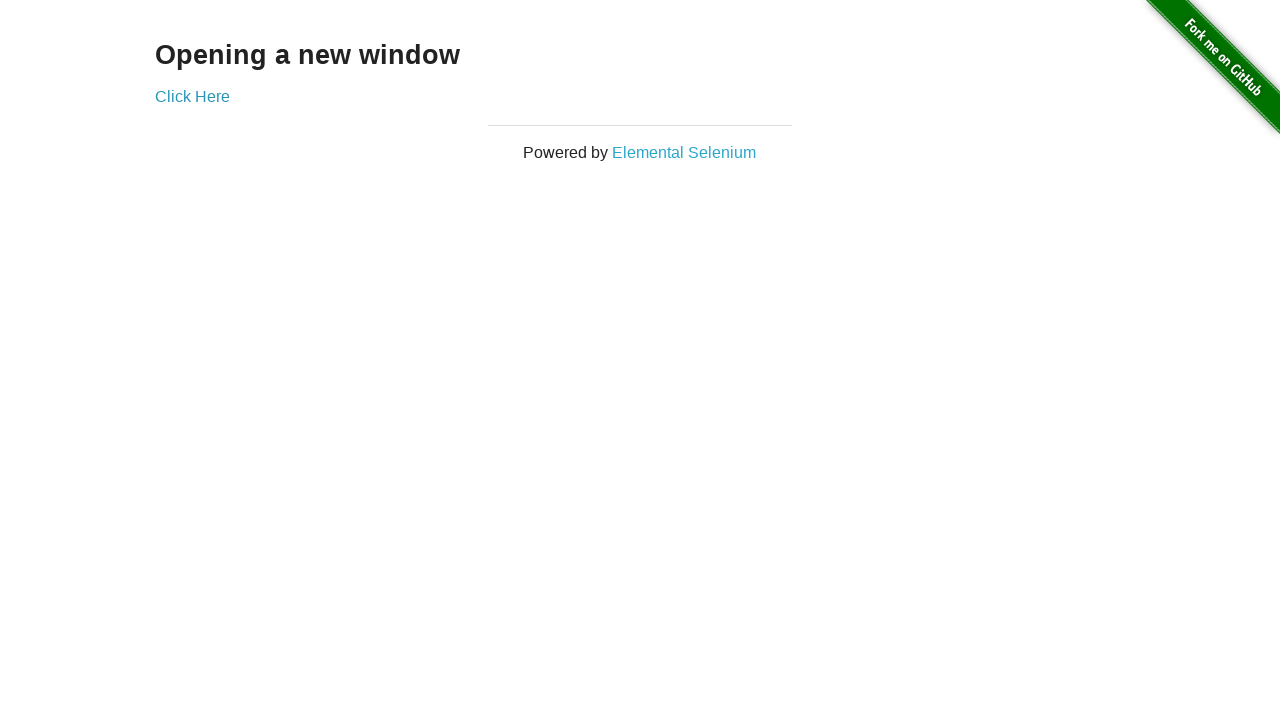

New window opened and captured
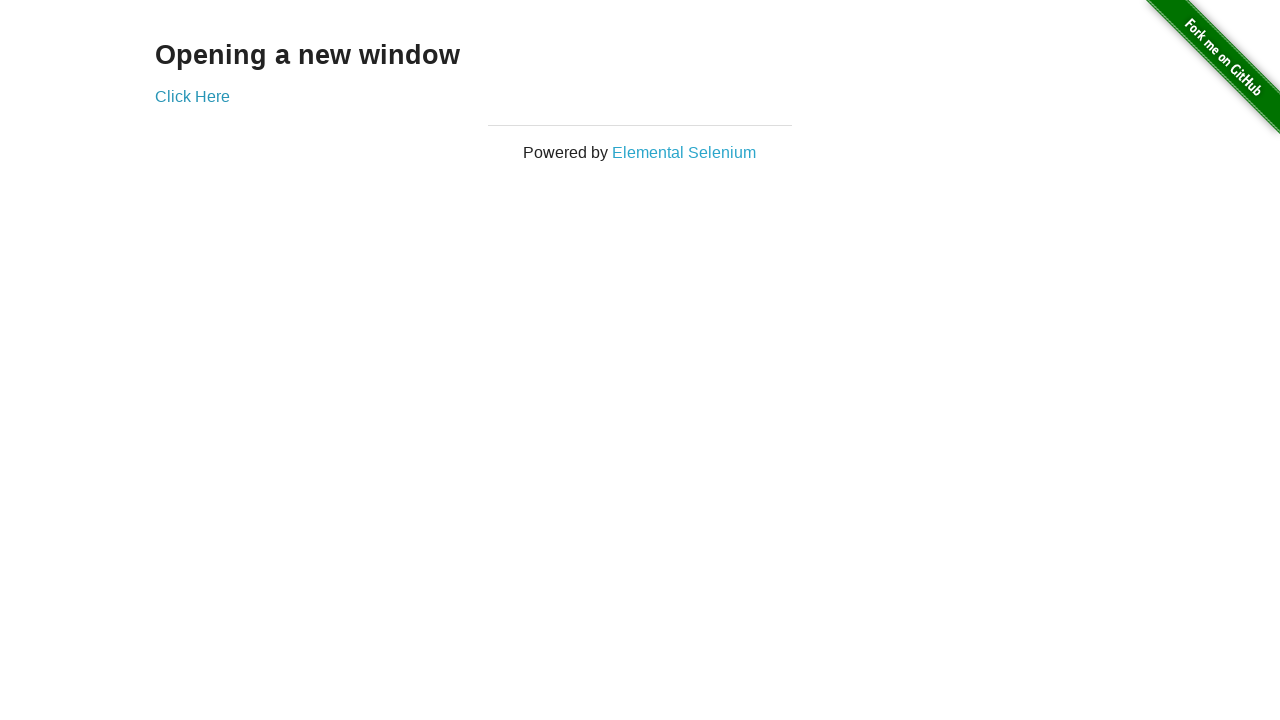

New page finished loading
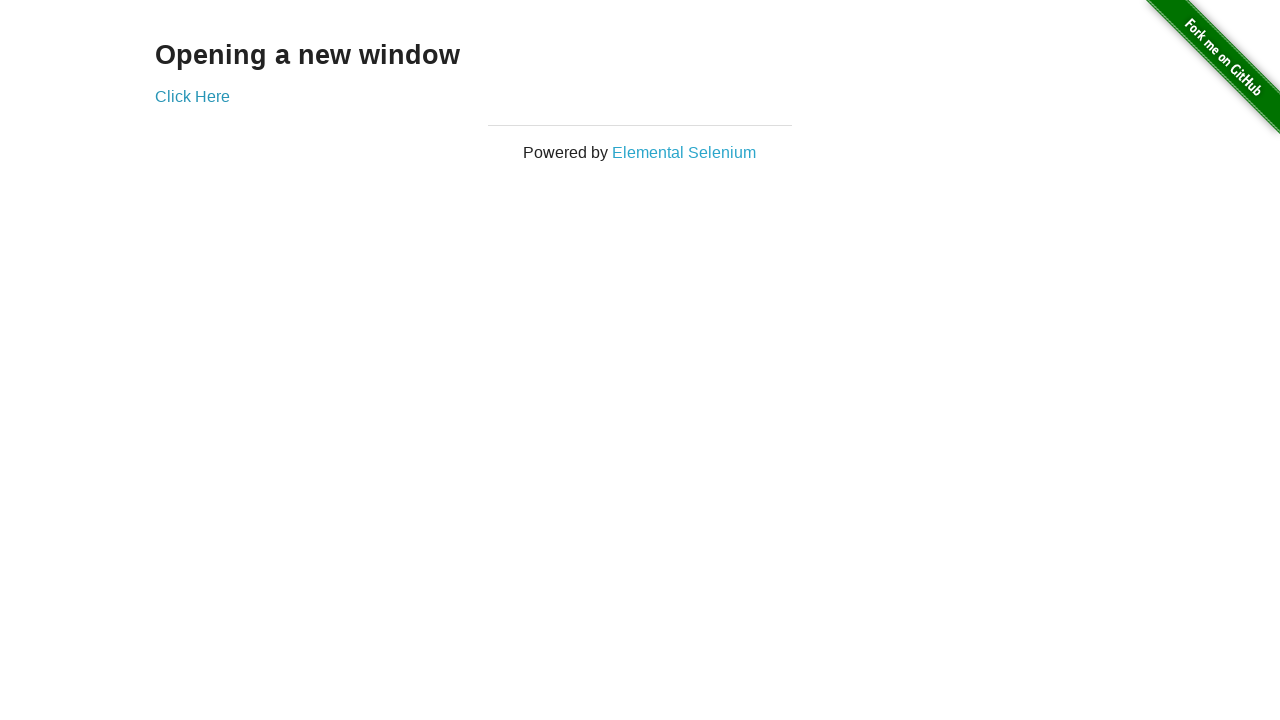

Verified new window title is 'New Window'
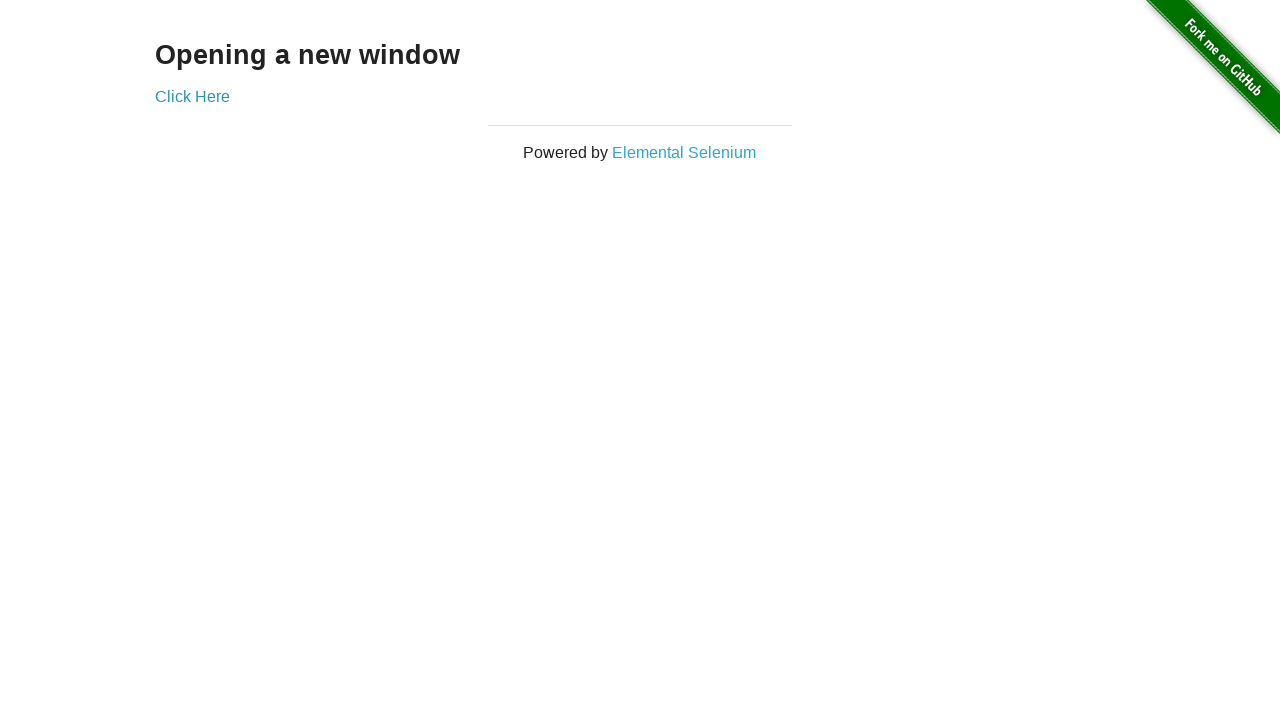

Retrieved heading text from new window
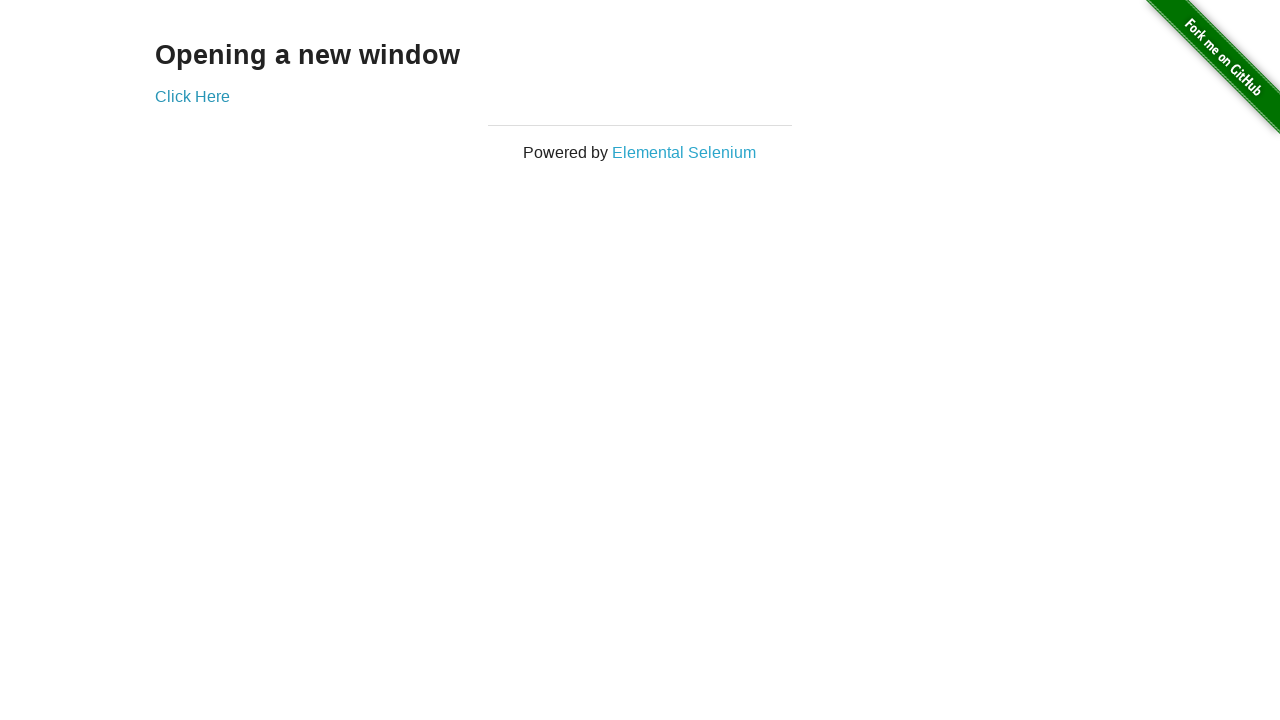

Verified new window heading is 'New Window'
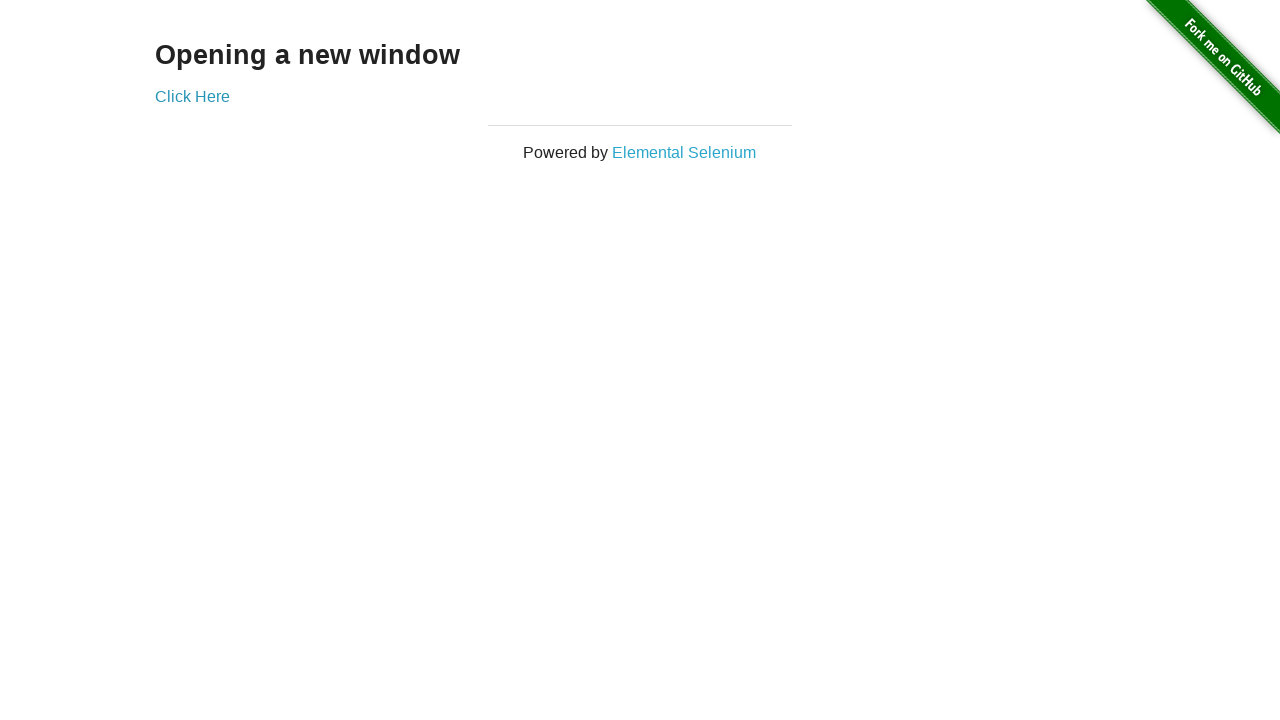

Switched back to original window
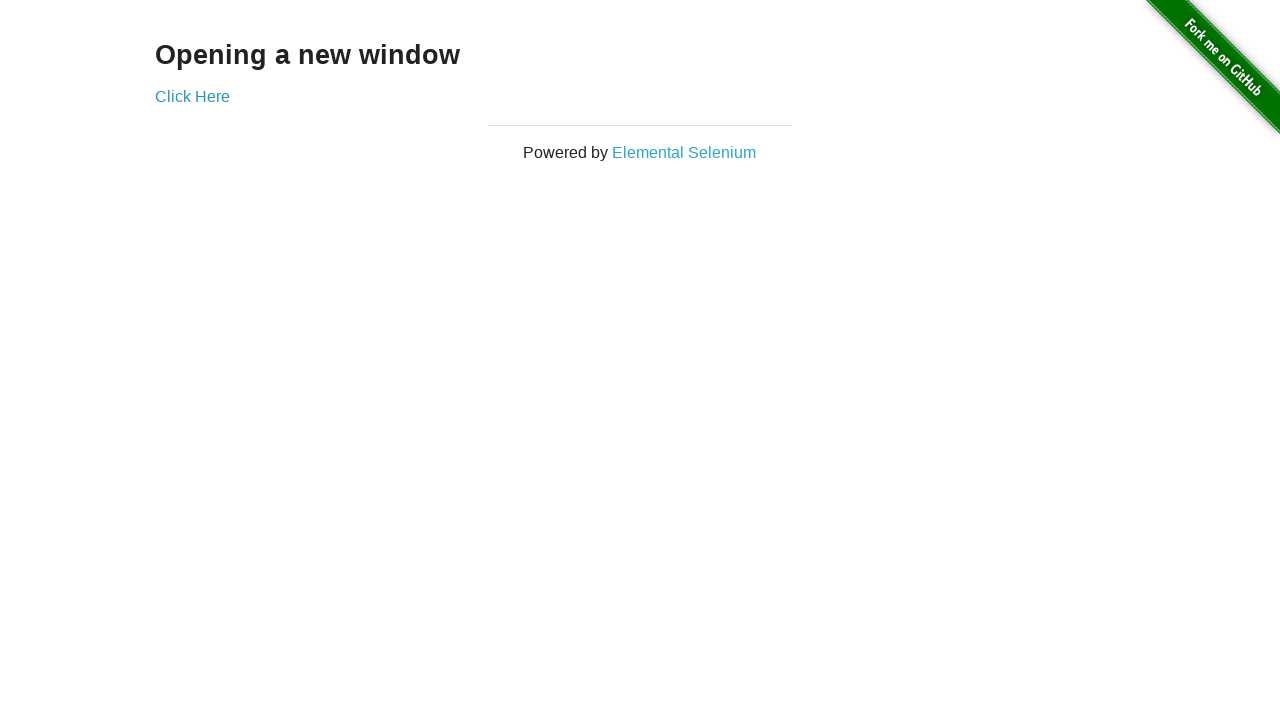

Verified original window title is 'The Internet'
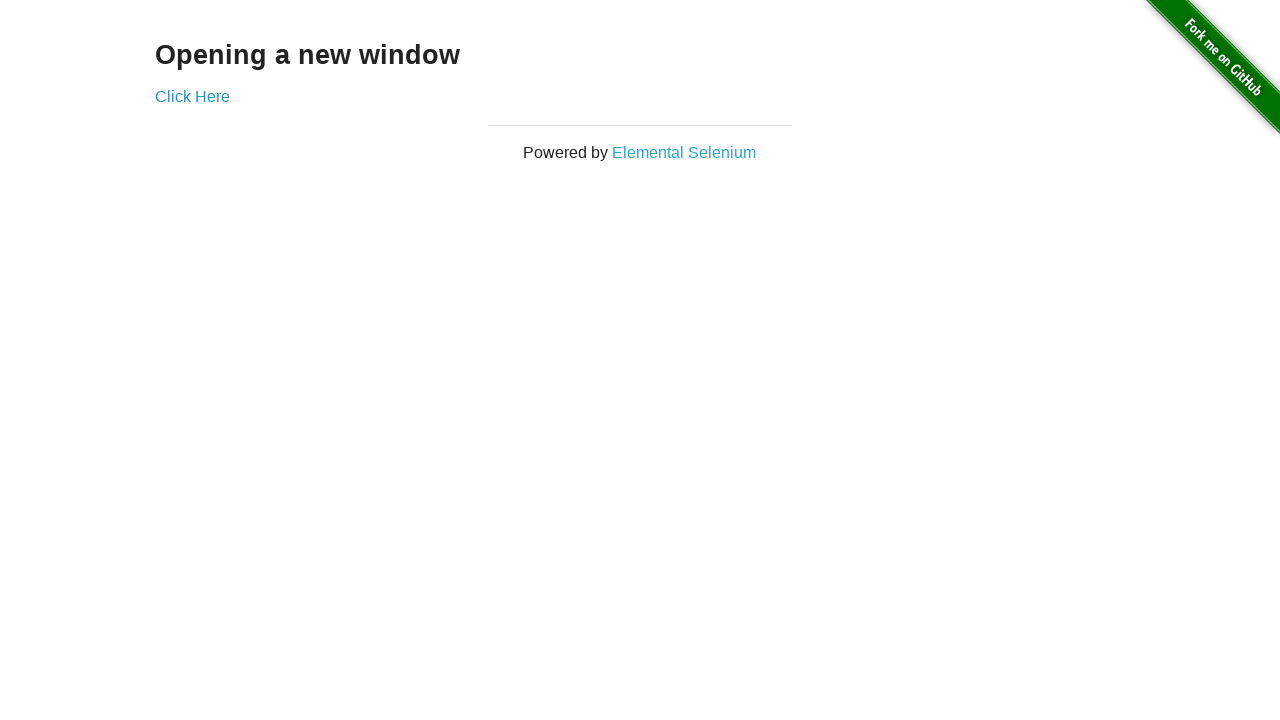

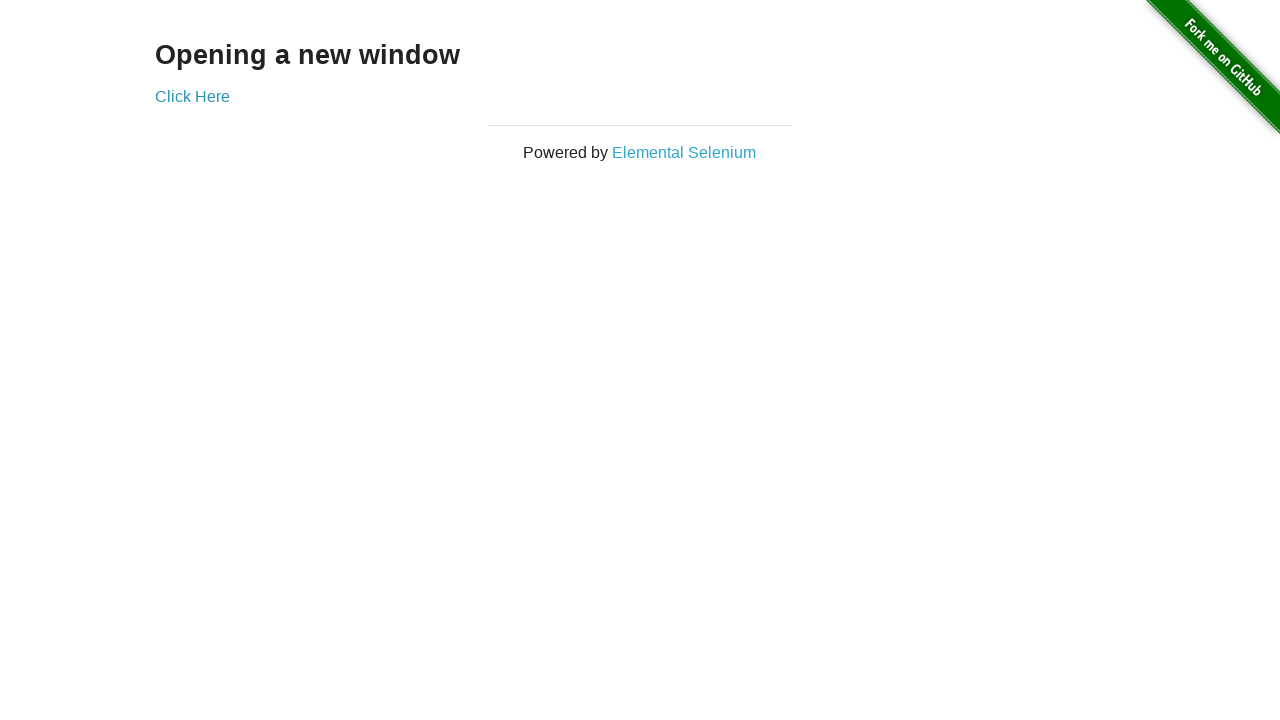